Tests window switching functionality by opening a new window, filling a form field in the new window, closing it, and returning to fill a field in the parent window

Starting URL: https://www.hyrtutorials.com/p/window-handles-practice.html

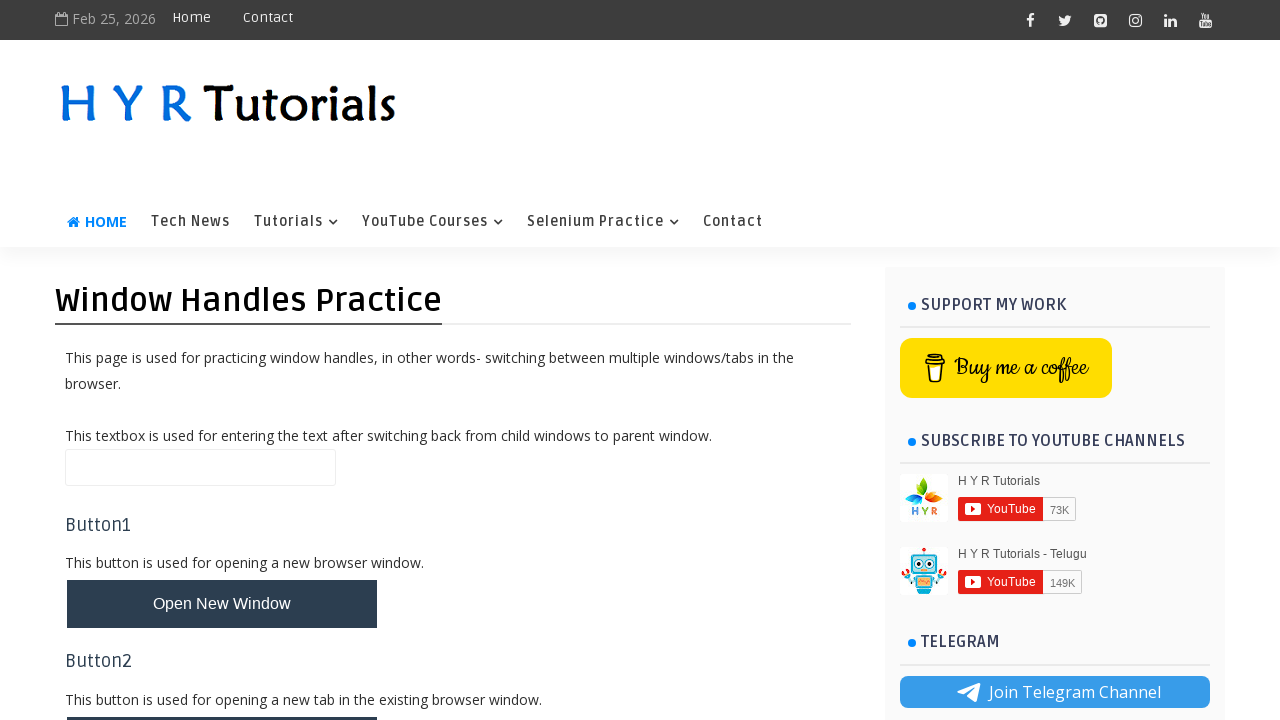

Clicked button to open new window at (222, 604) on #newWindowBtn
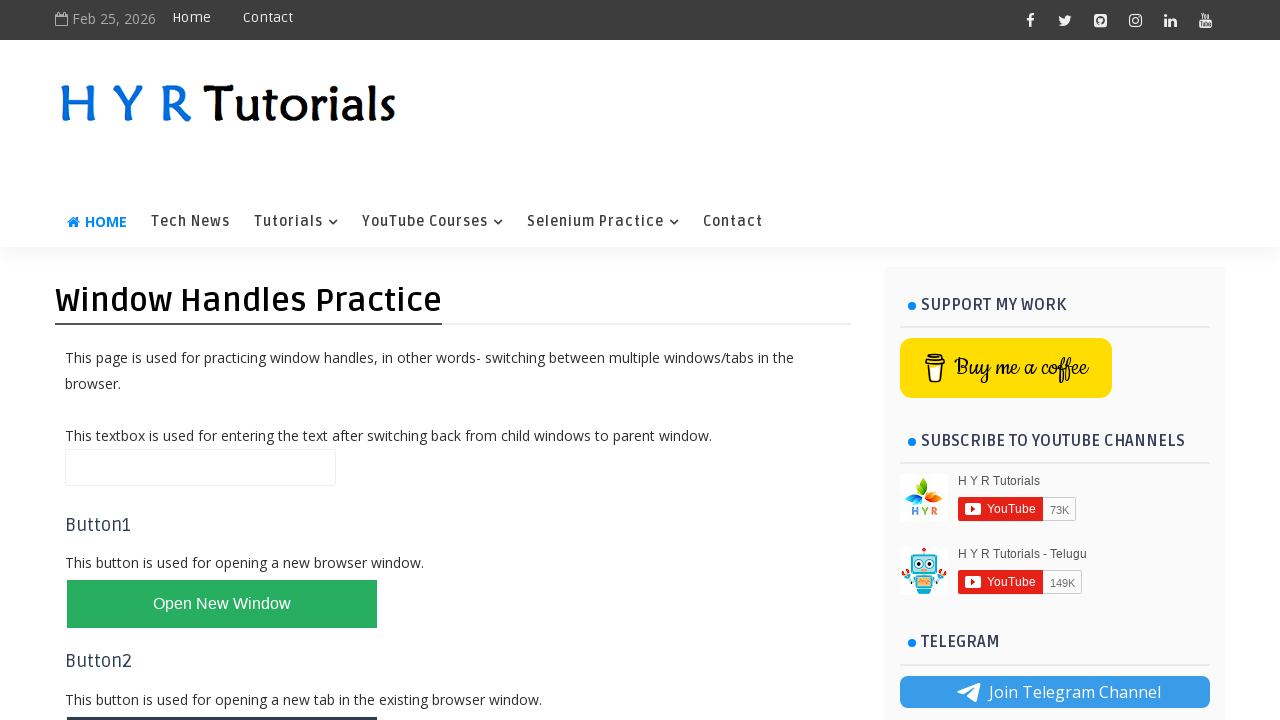

Waited 1 second for new window to open
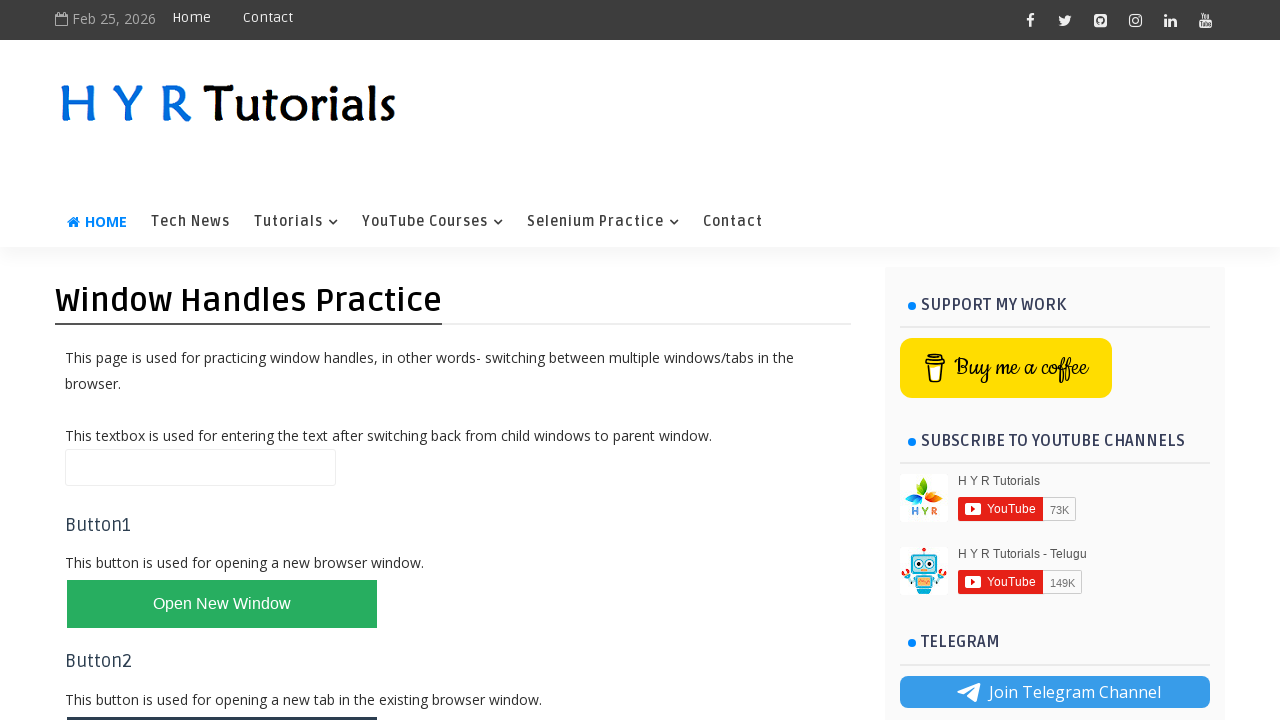

Retrieved all open pages/windows from context
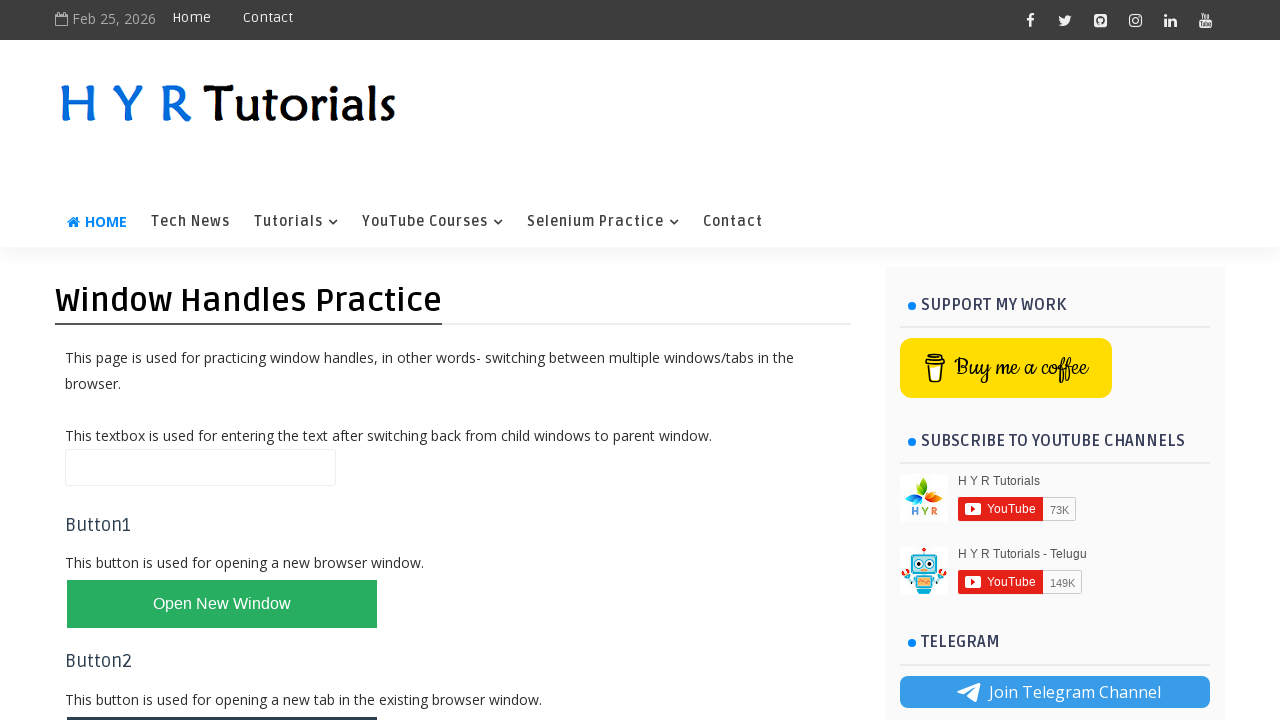

Switched to new window (last page in list)
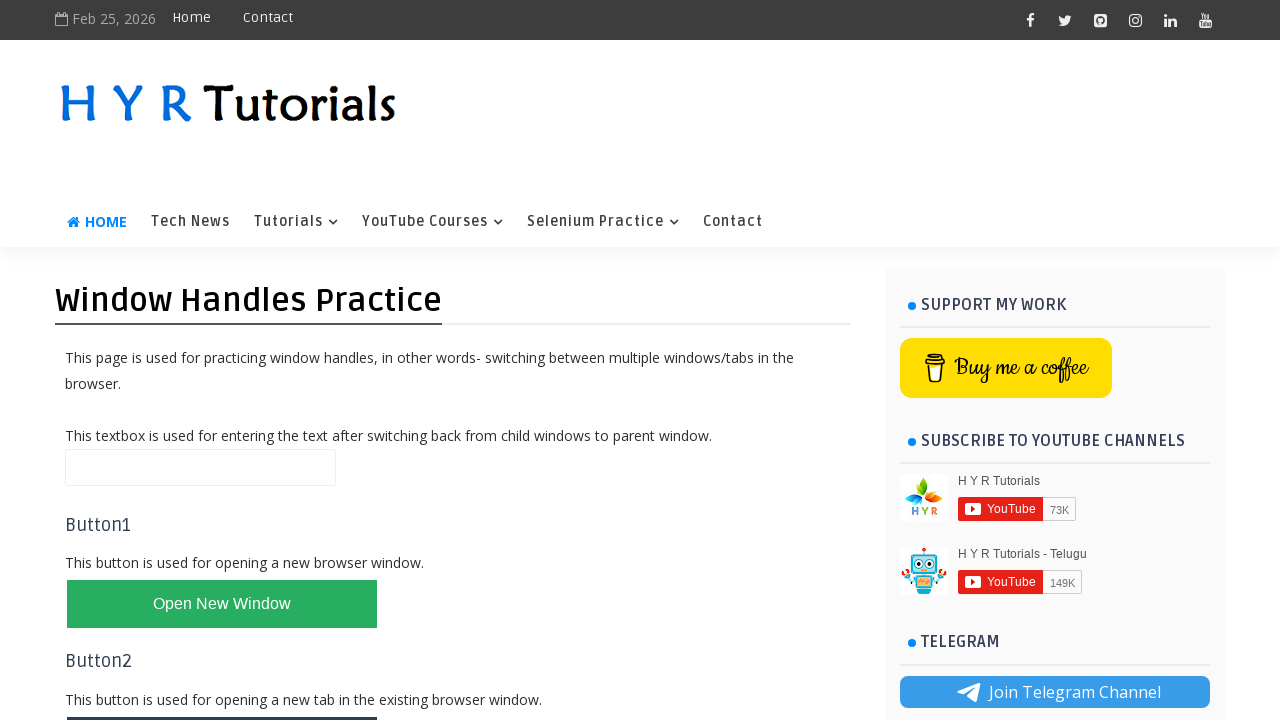

Filled firstName field with 'Niranjan' in new window on #firstName
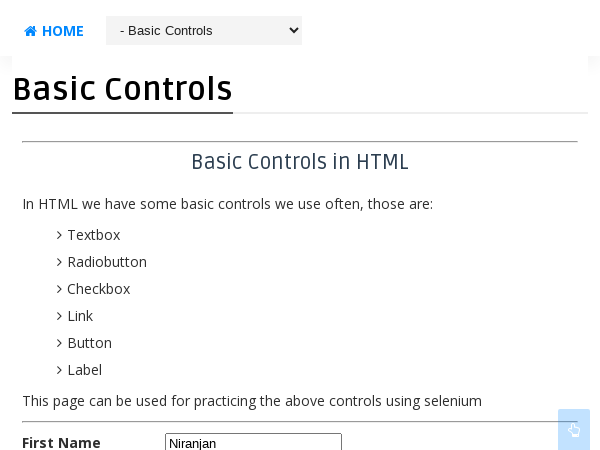

Closed the new window
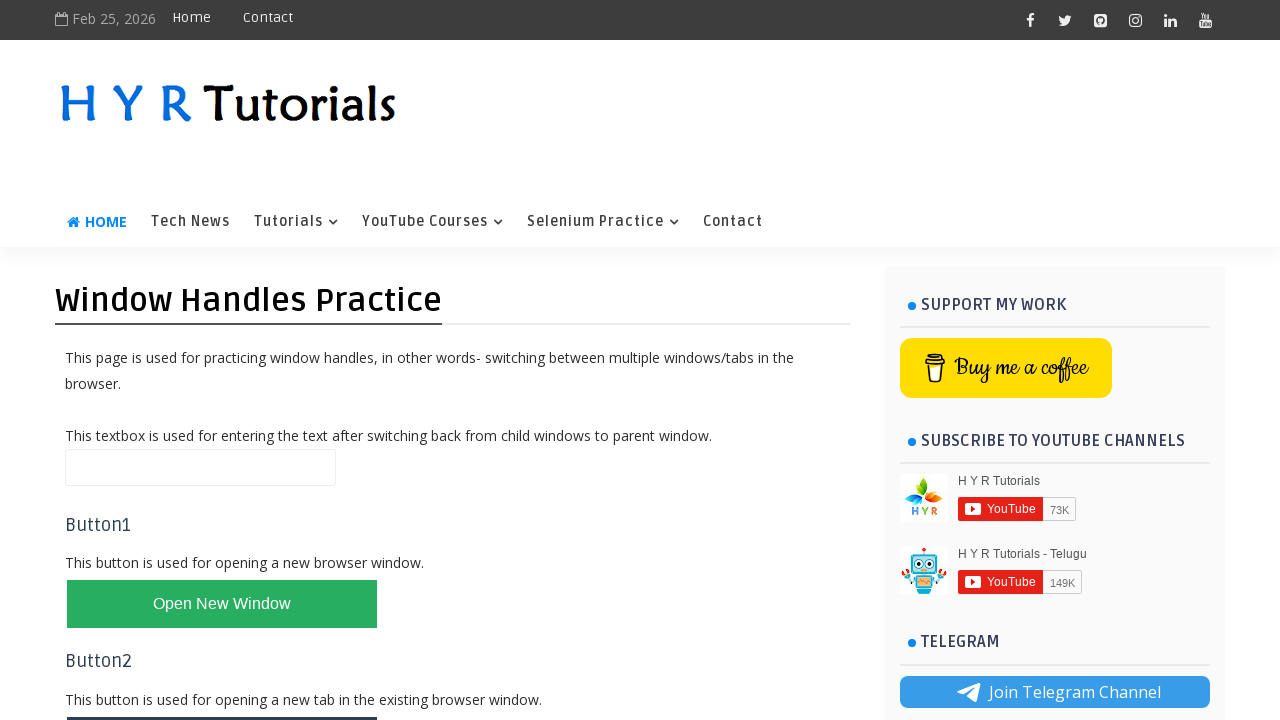

Filled name field with 'Sayeed' in original window on #name
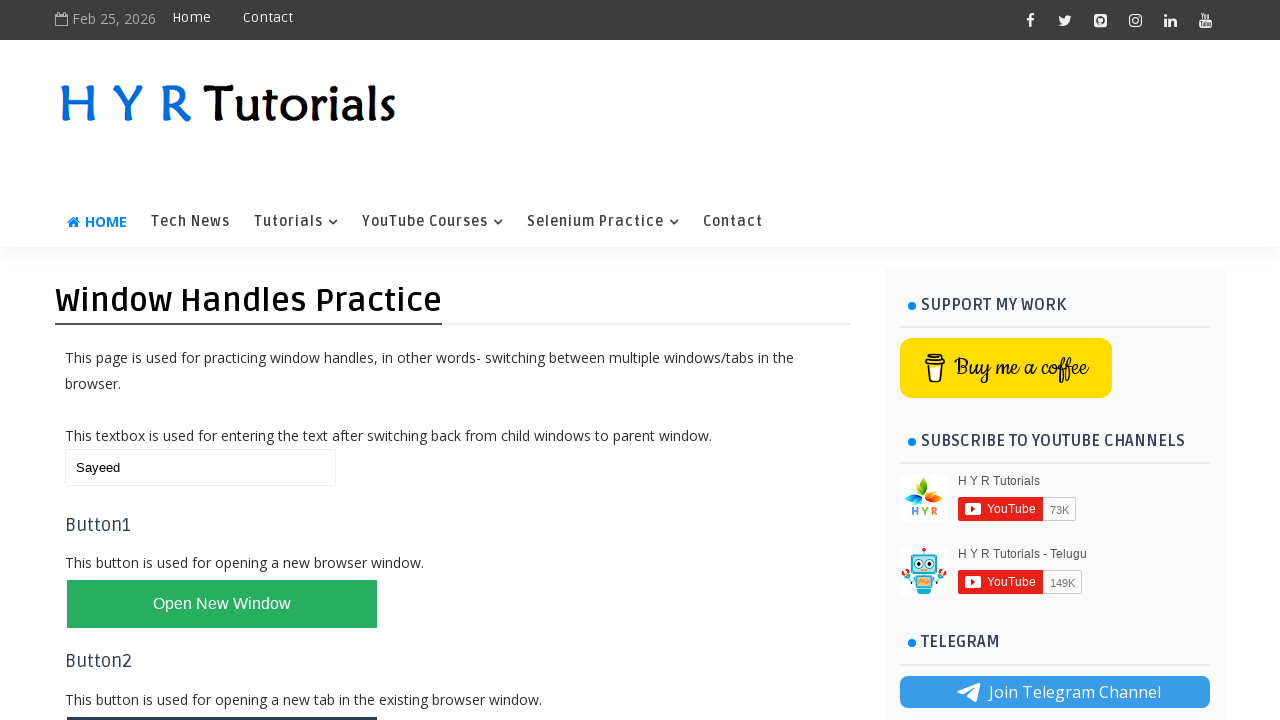

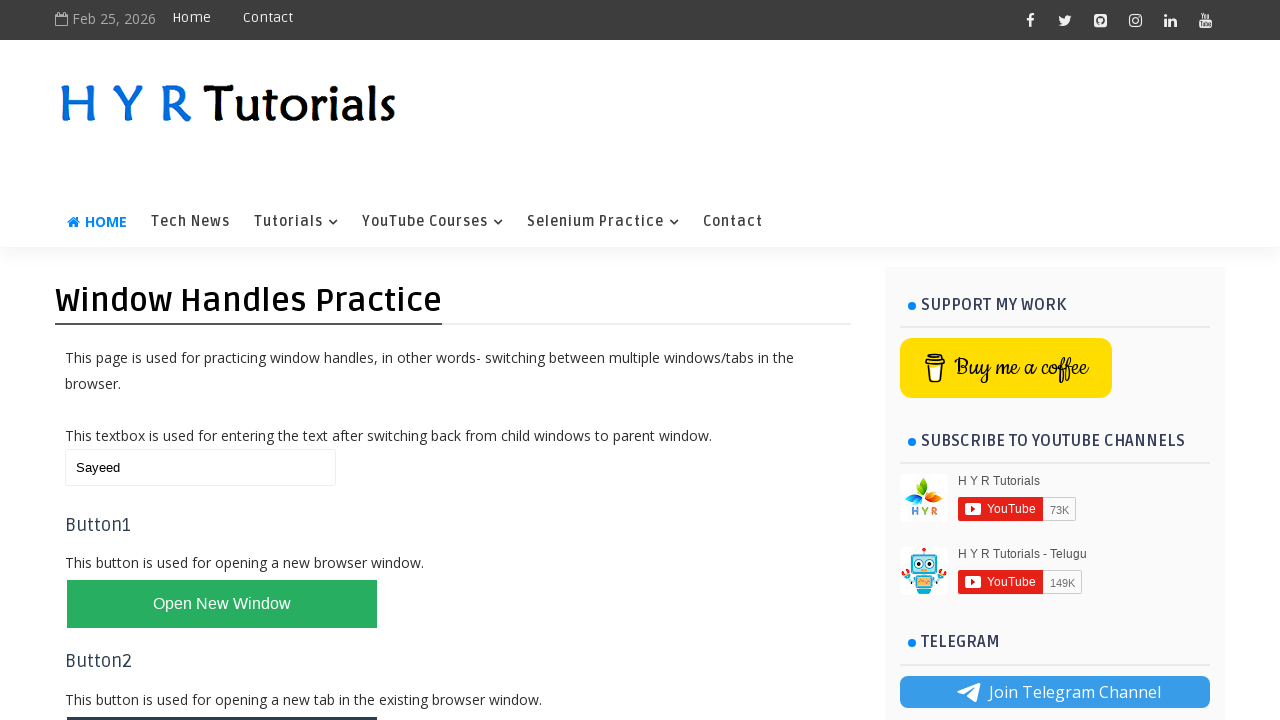